Tests checkbox functionality by clicking on a checkbox element on a practice page

Starting URL: https://www.tutorialspoint.com/selenium/practice/check-box.php

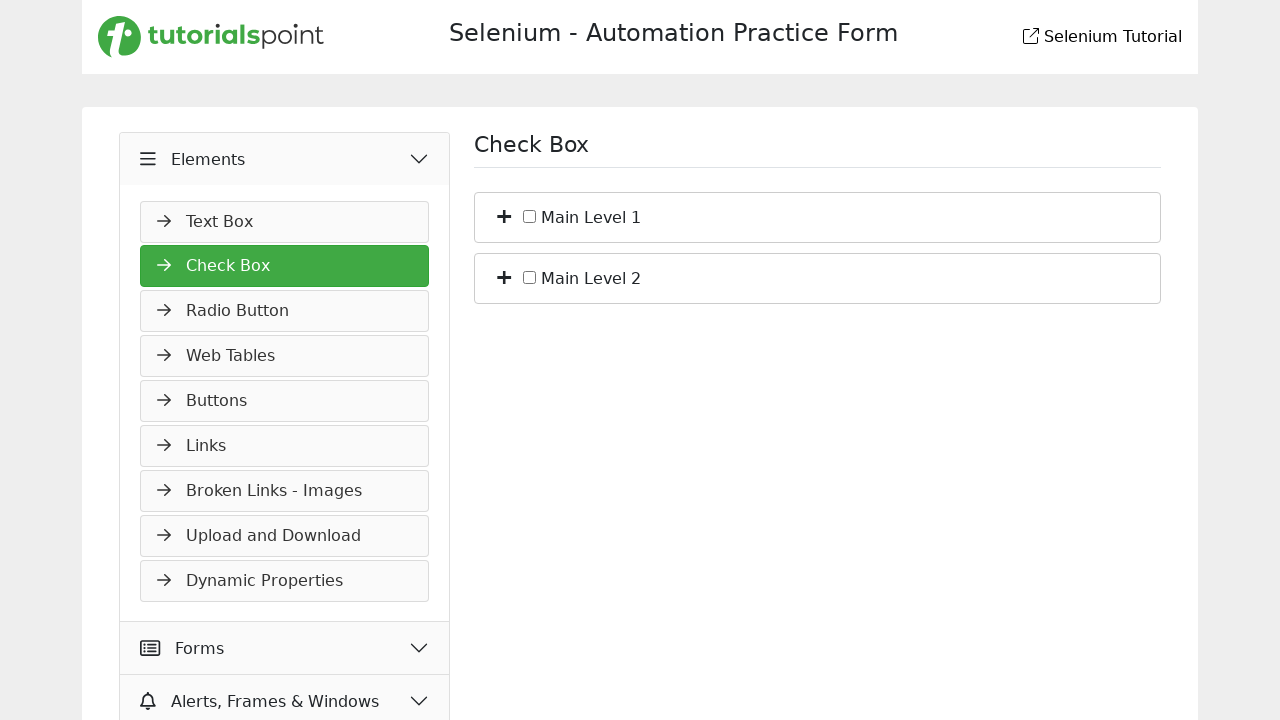

Clicked on the first checkbox element at (530, 216) on #c_bs_1
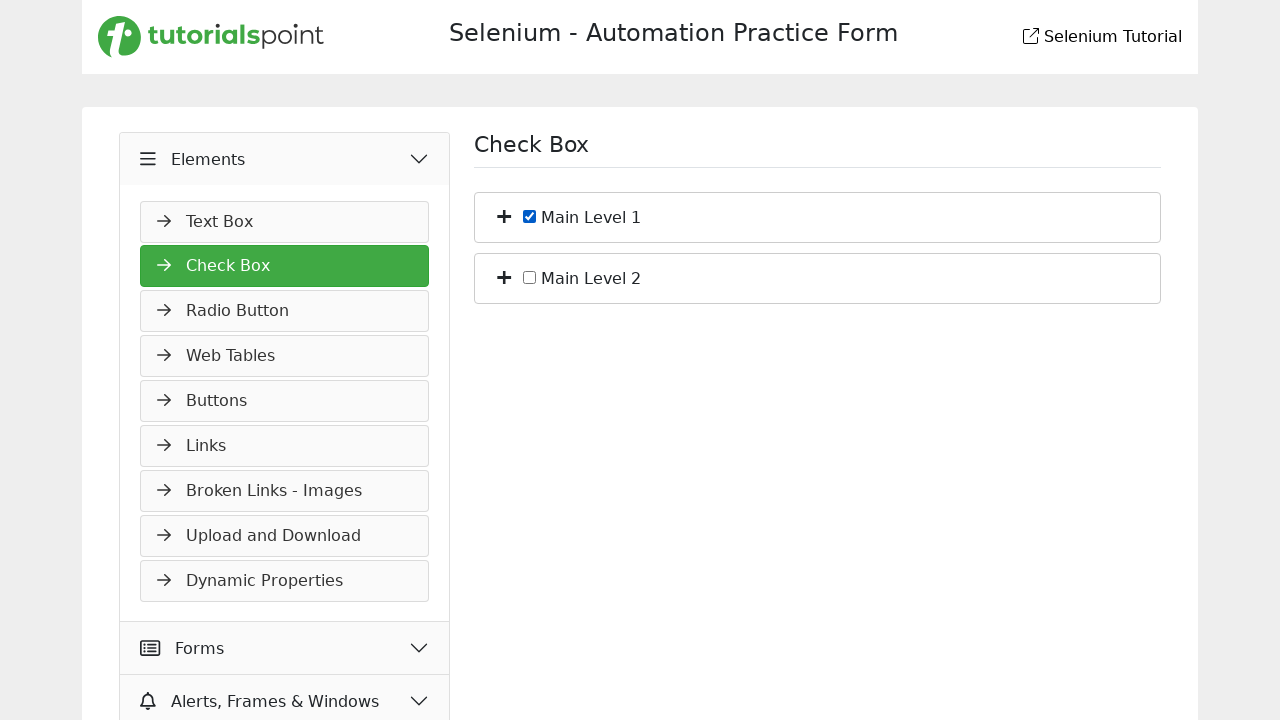

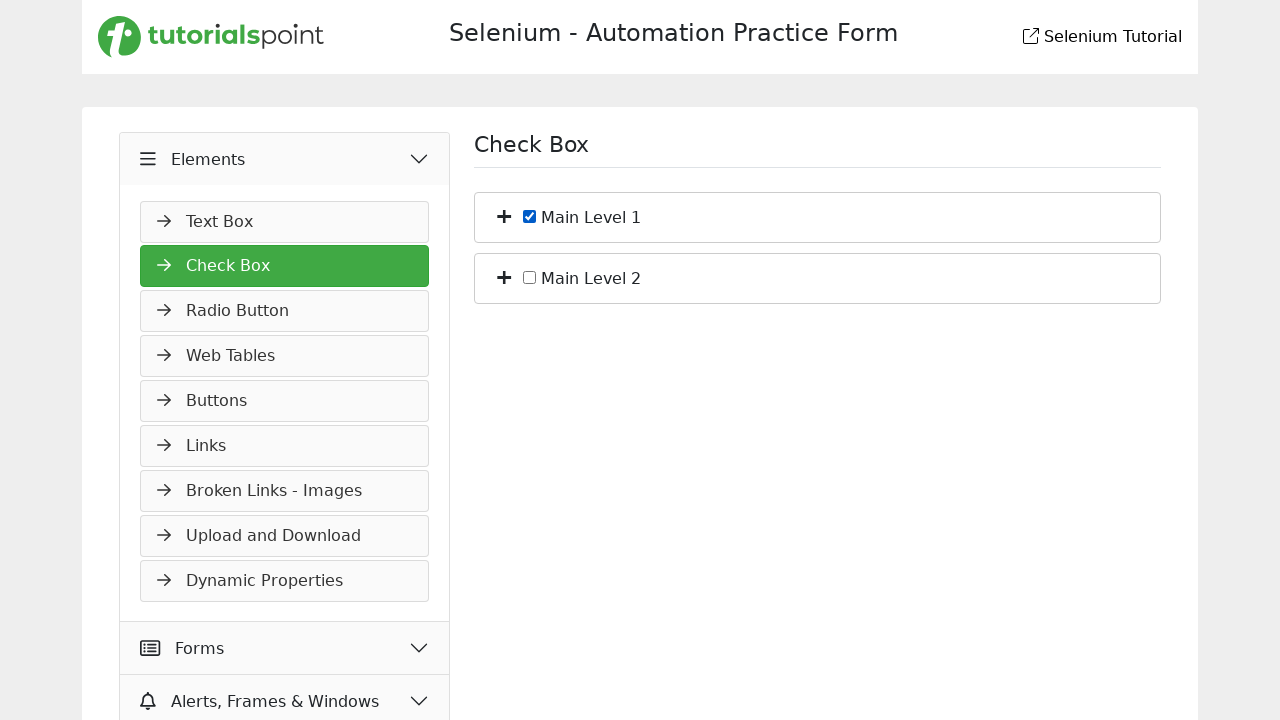